Tests navigation to the Browse Languages page and verifies that the table header row is displayed correctly

Starting URL: http://www.99-bottles-of-beer.net/

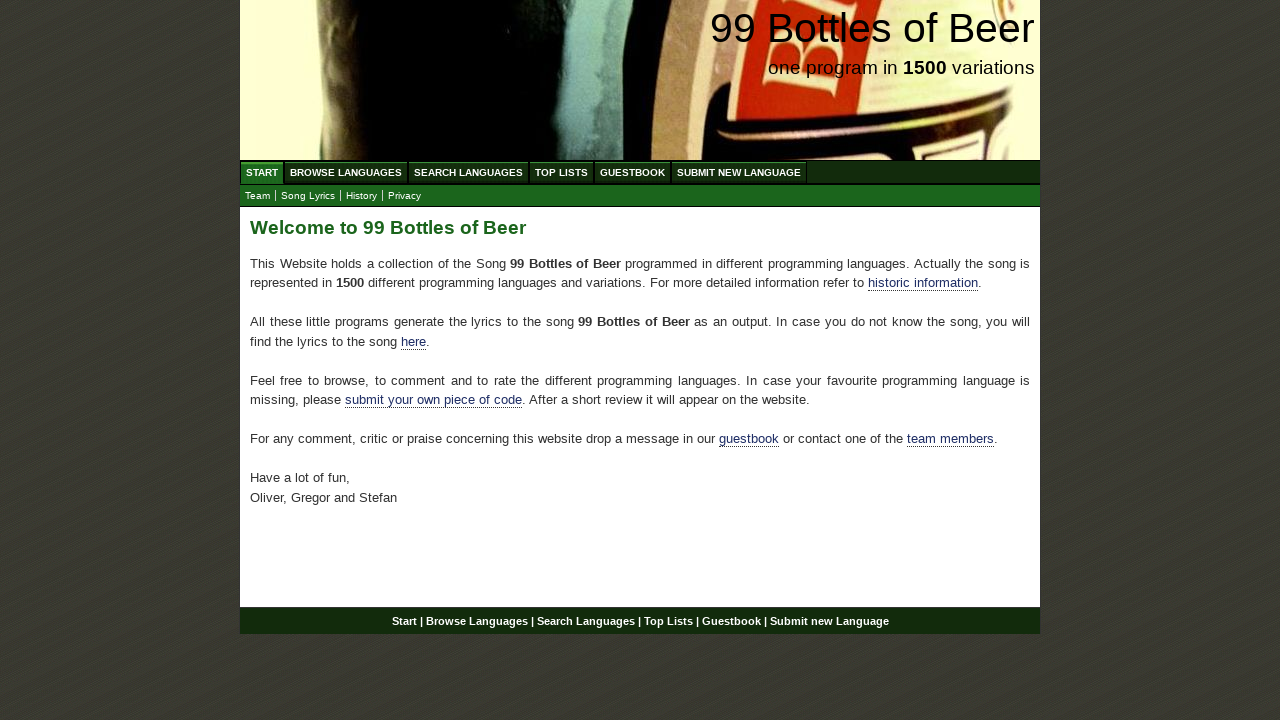

Clicked on 'Browse Languages' link to navigate to abc.html at (346, 172) on a[href='/abc.html']
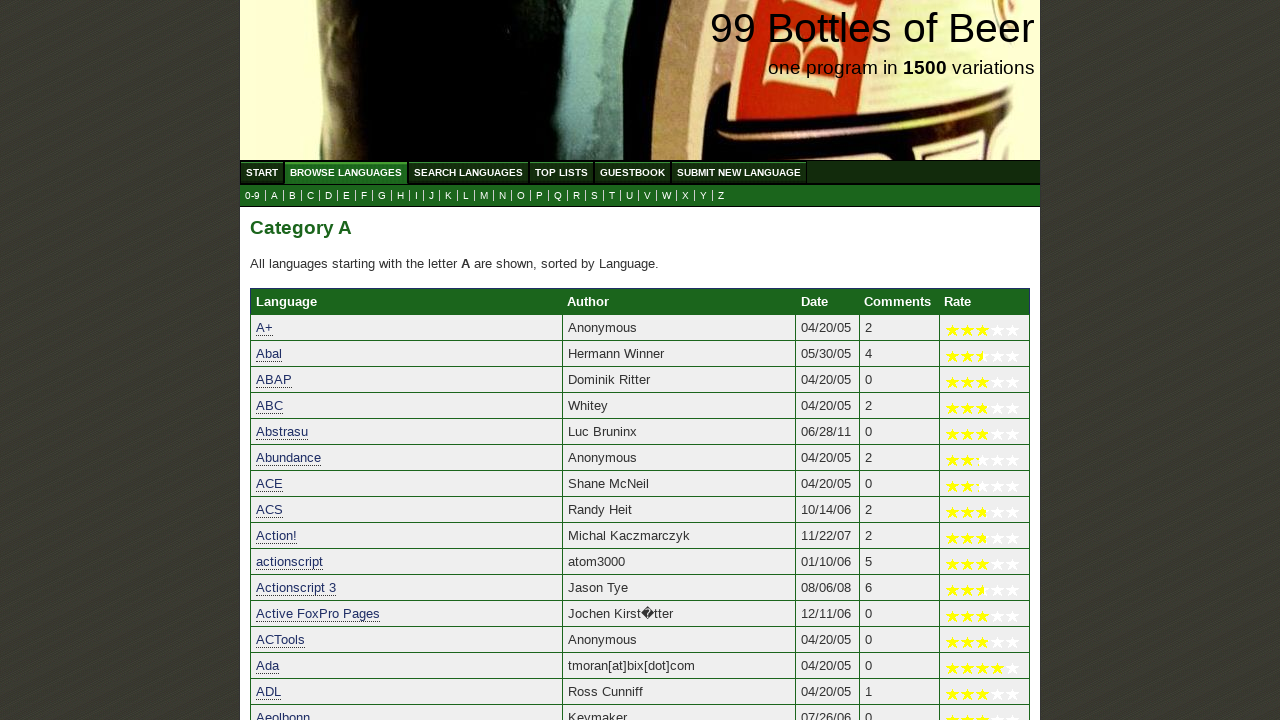

Table header row loaded on Browse Languages page
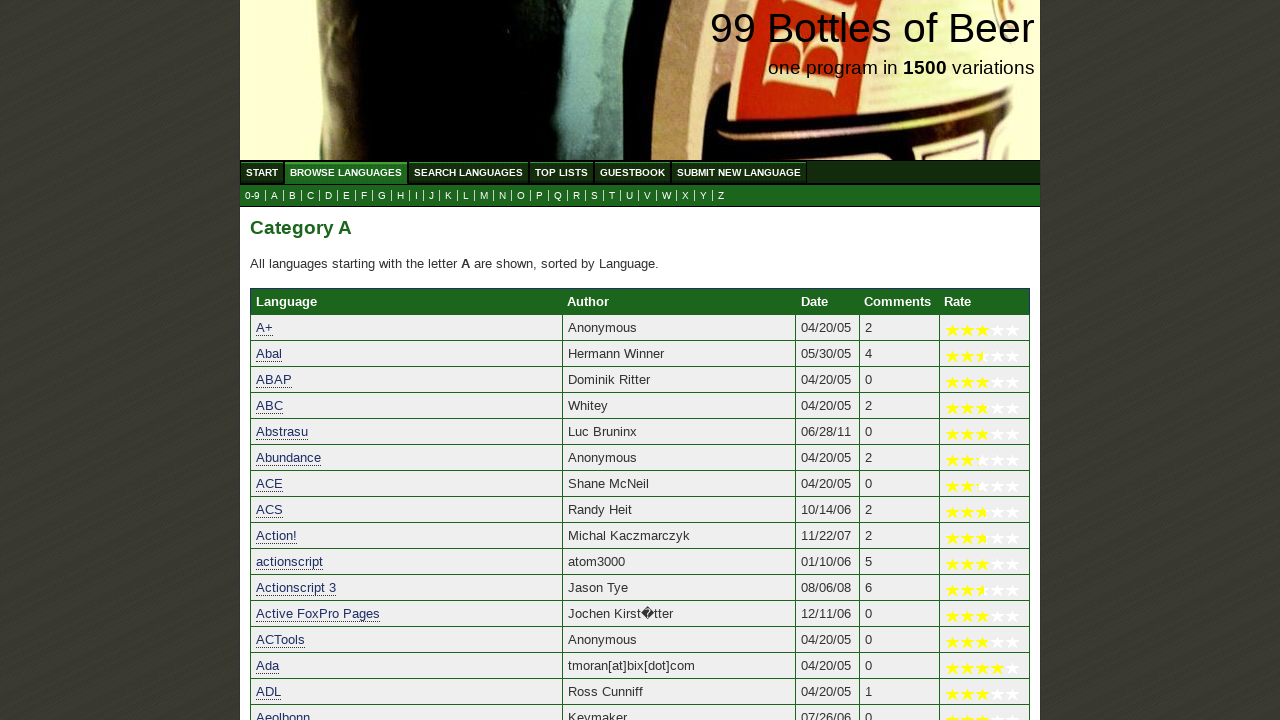

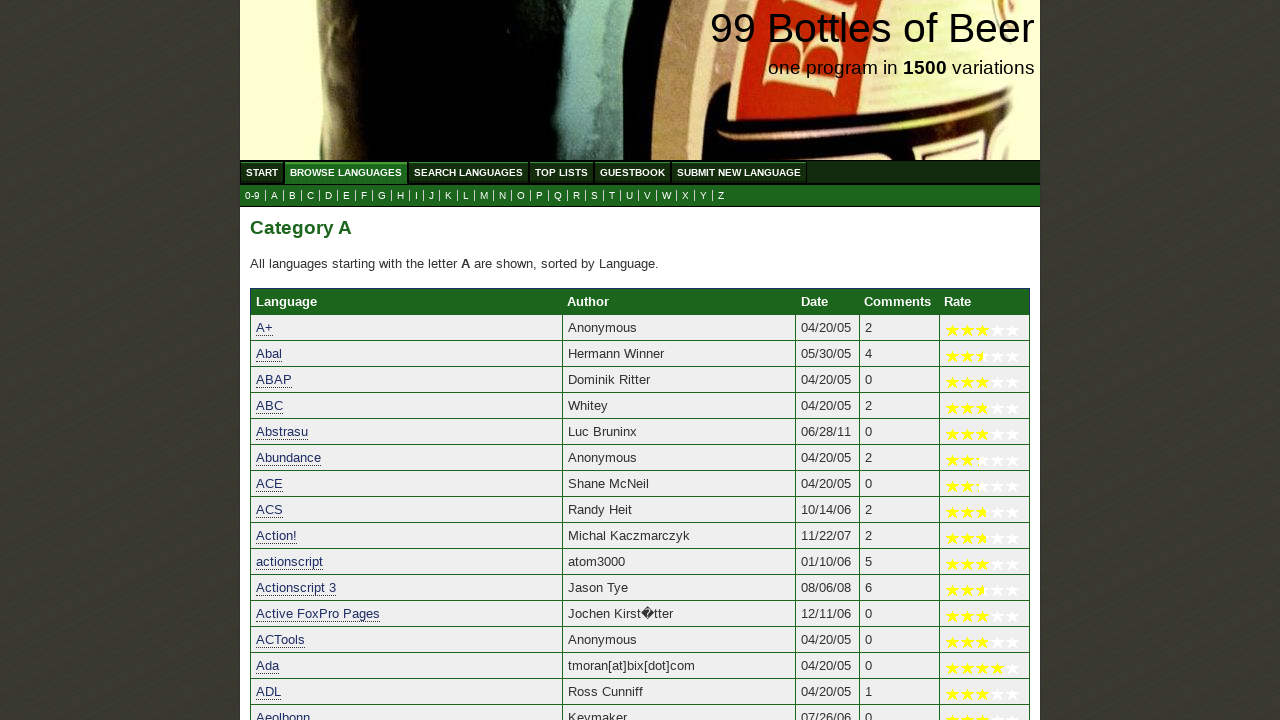